Tests searching for a non-existent question in the question bank and verifies the "No questions found" error message

Starting URL: https://opentdb.com/

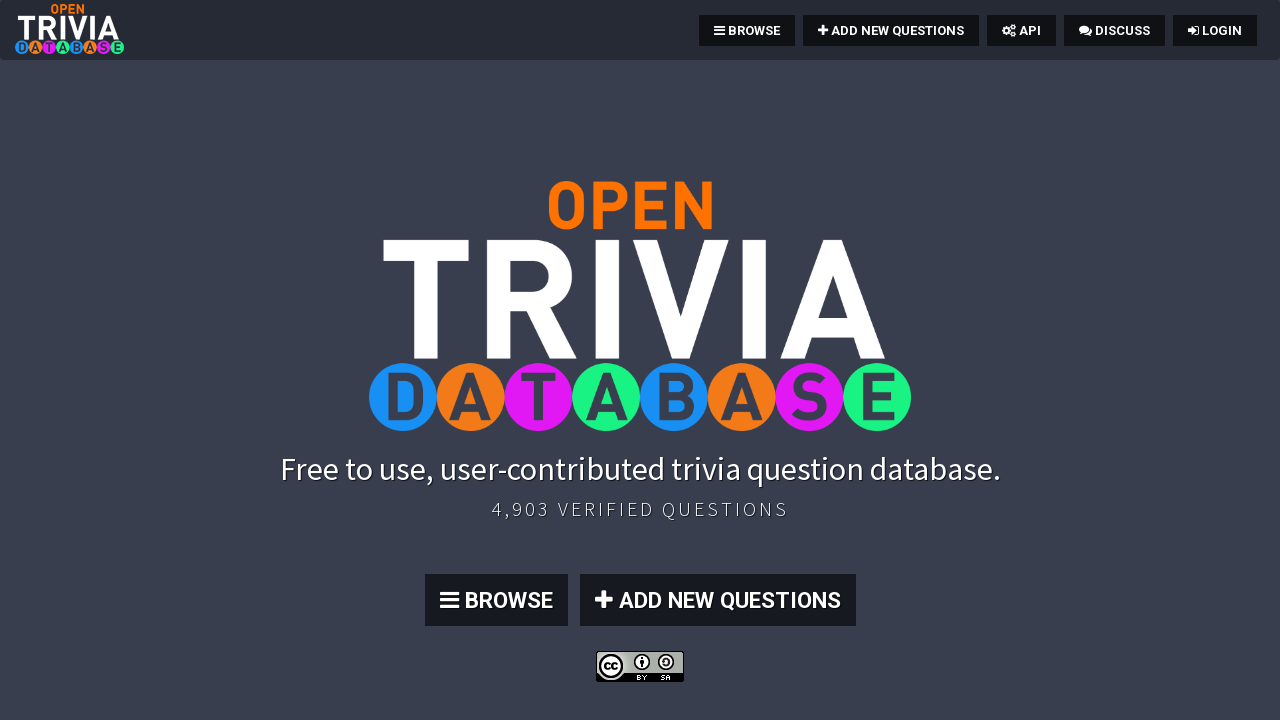

Clicked Browse button to access question bank at (496, 600) on xpath=//*[@id="page-top"]/section/div/div/div/a[1]
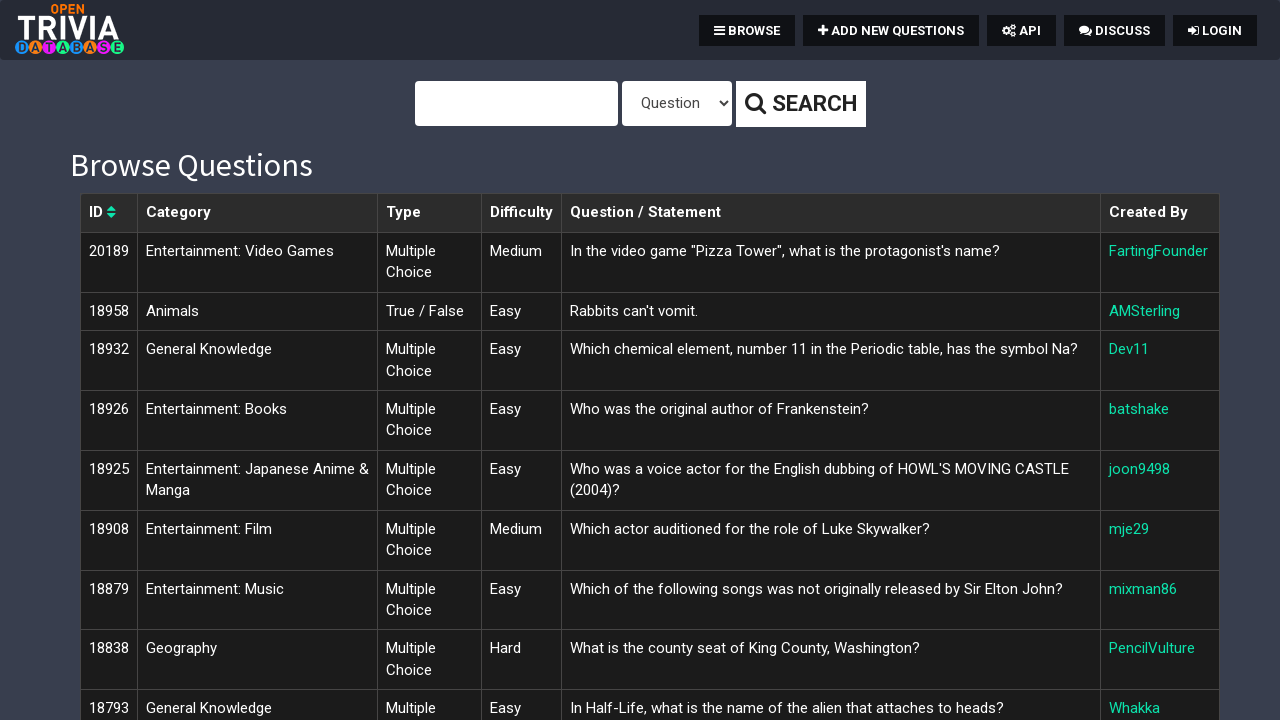

Selected 'Question' from type dropdown on #type
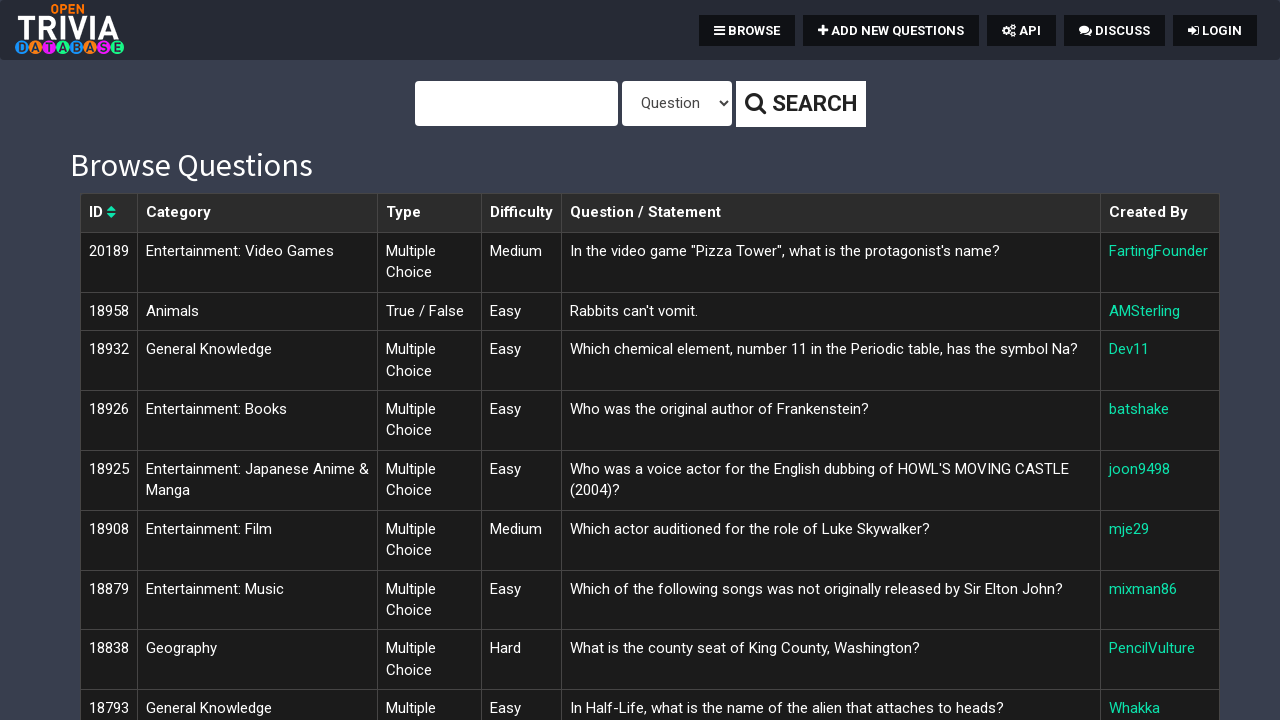

Entered search text 'Science: Computers' in query field on //*[@id="query"]
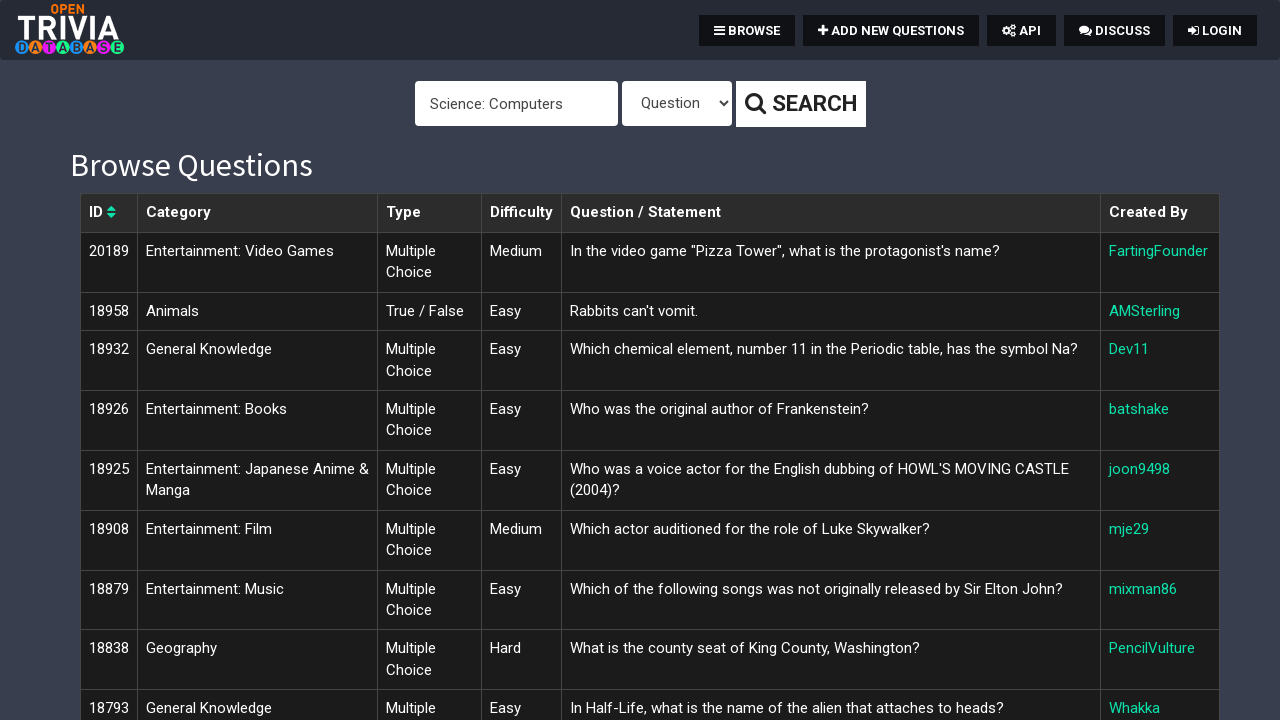

Clicked Search button to search for non-existent question at (800, 104) on xpath=//*[@id="page-top"]/div[1]/form/div/button
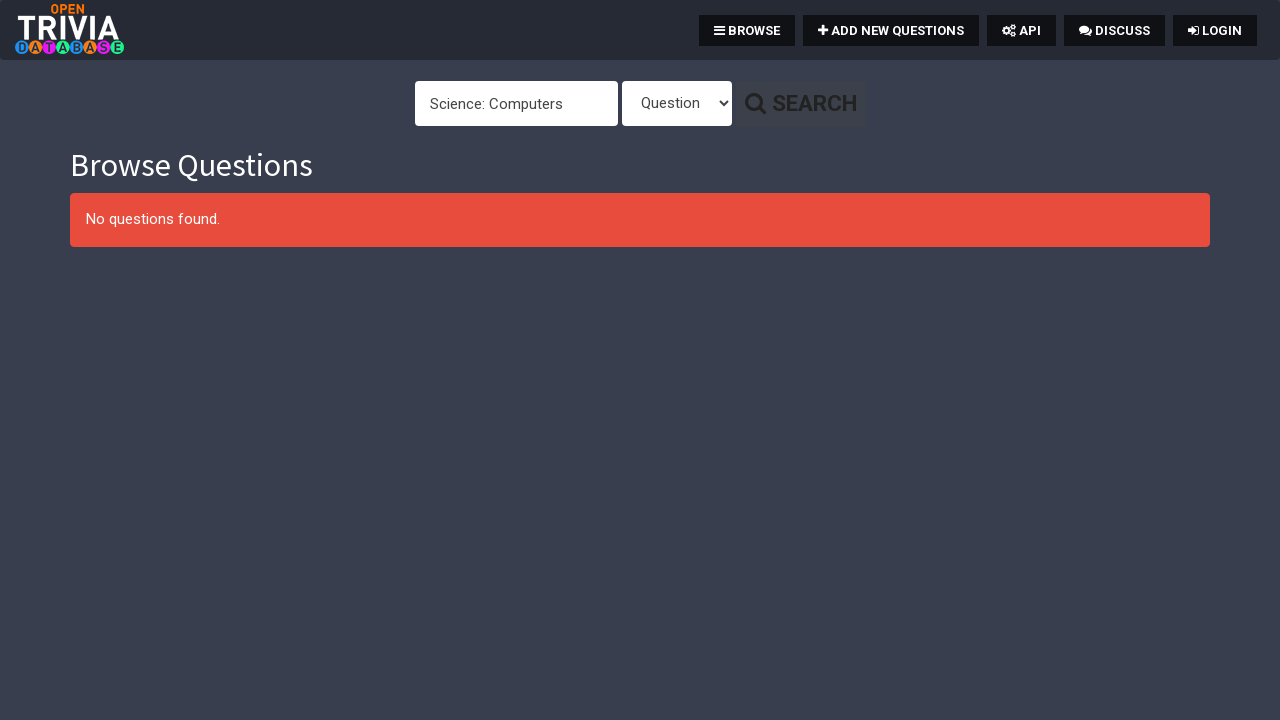

Waited for search results to load
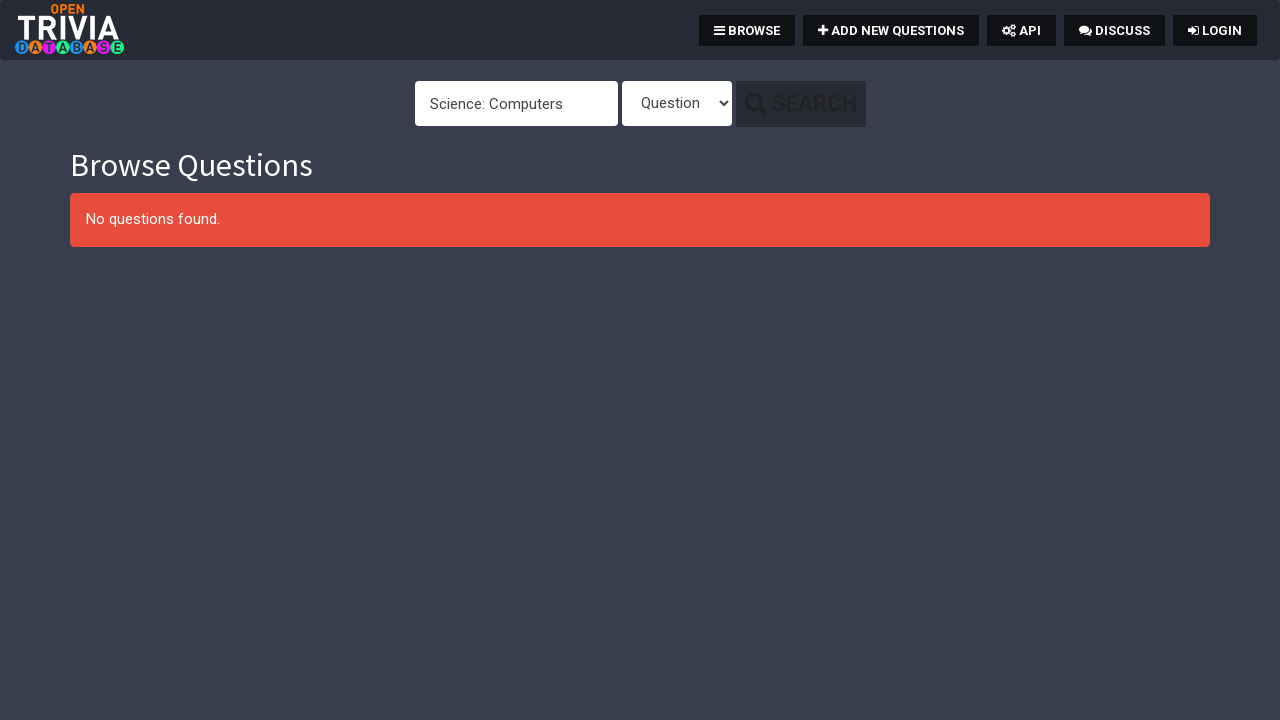

Verified 'No questions found.' error message is displayed
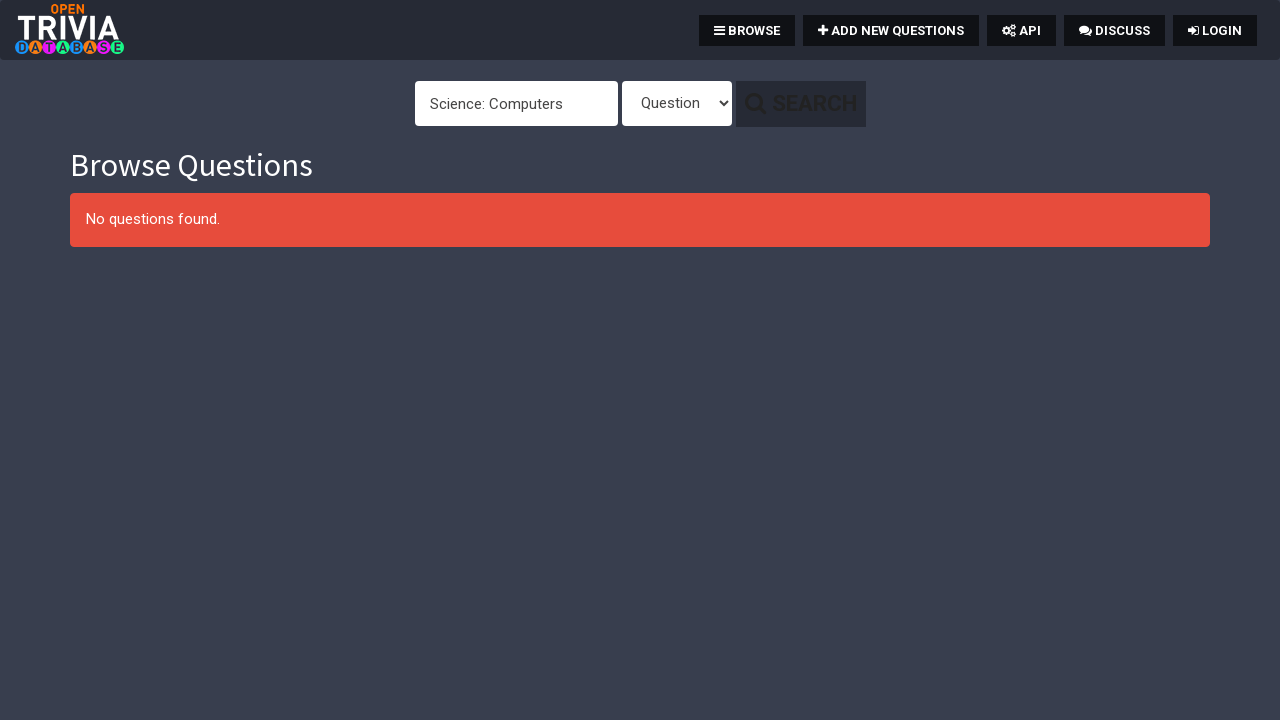

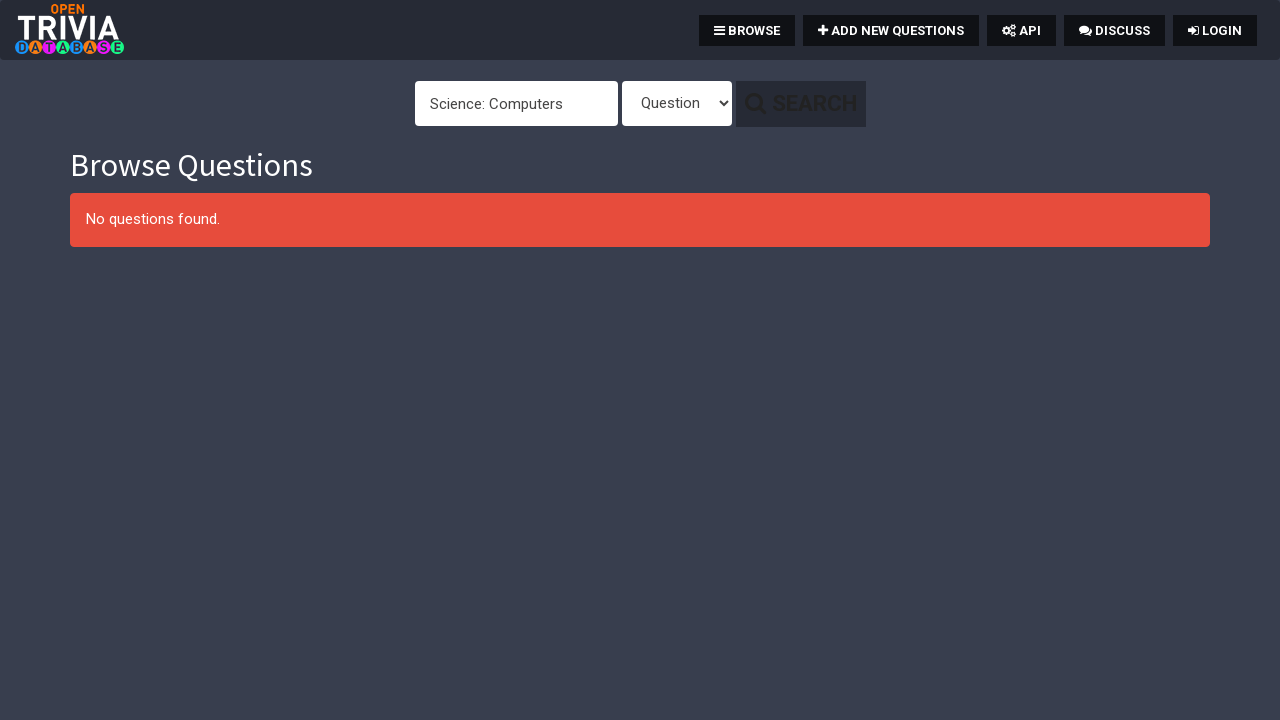